Tests the contact form submission on Ultimate QA's complicated page by filling in name, email, message fields, solving a math captcha, and submitting the form to verify success message appears.

Starting URL: https://ultimateqa.com/complicated-page

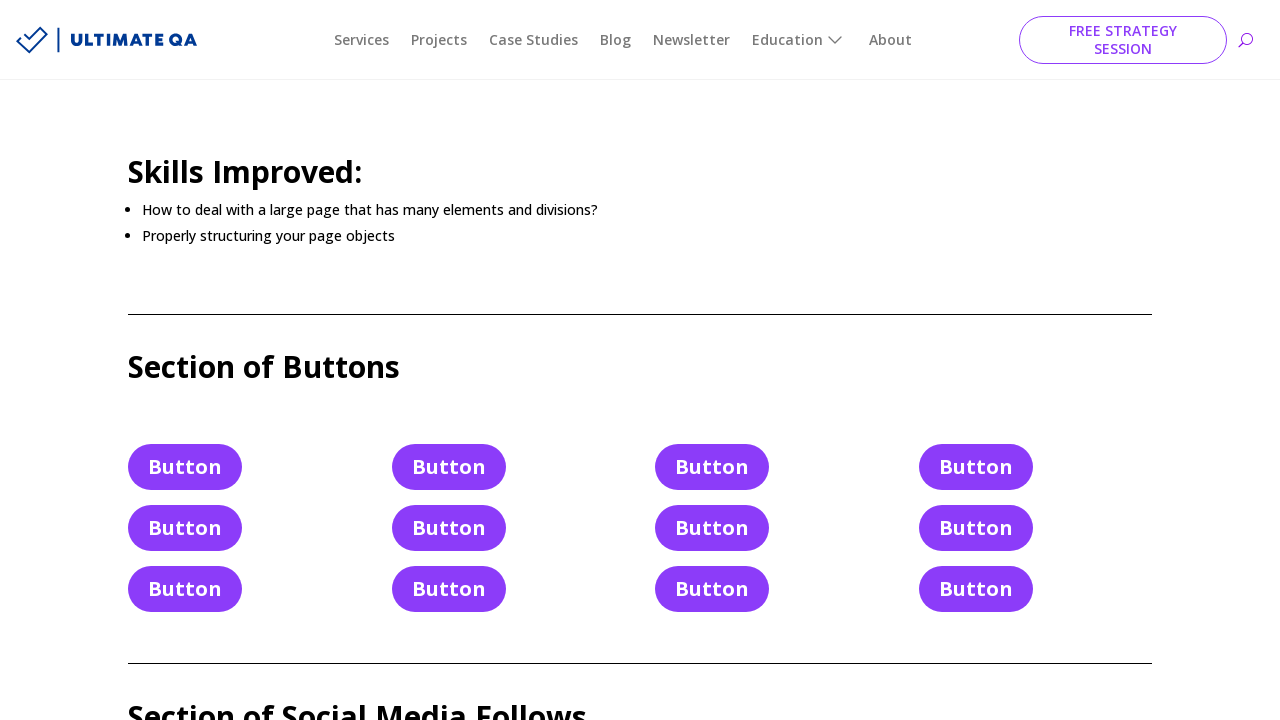

Scrolled to form section
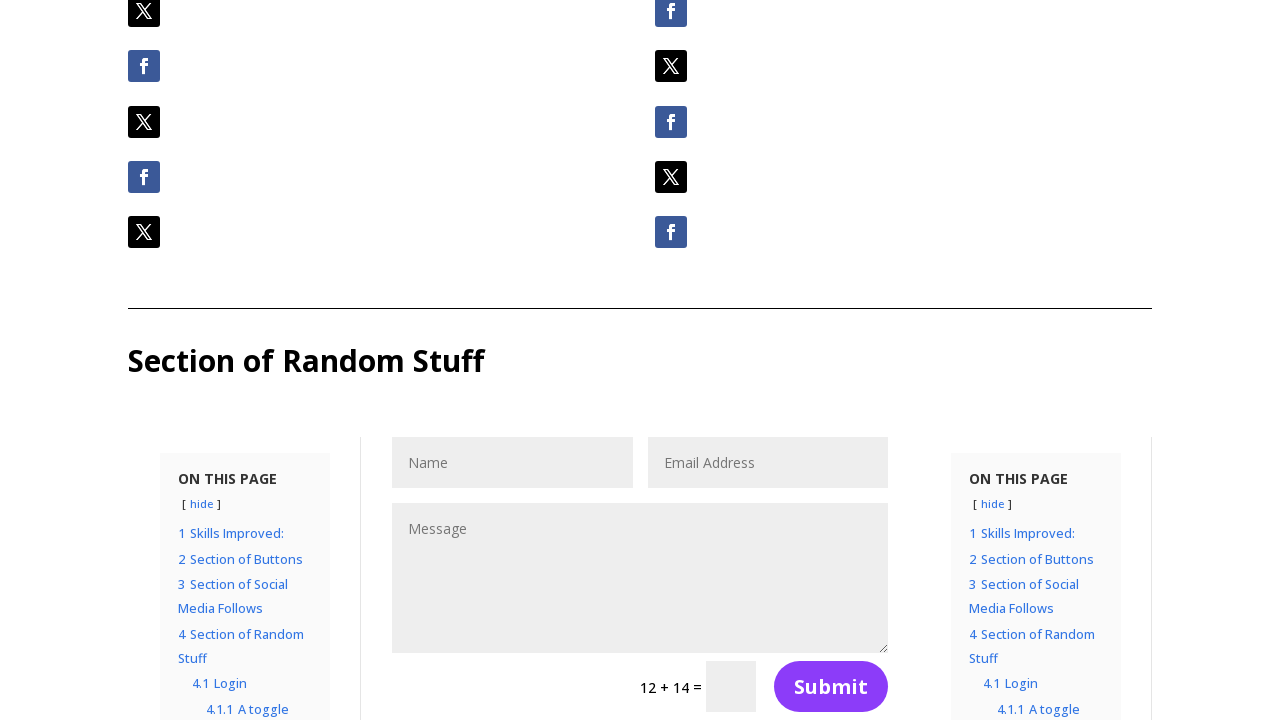

Filled name field with 'John Smith' on #et_pb_contact_name_0
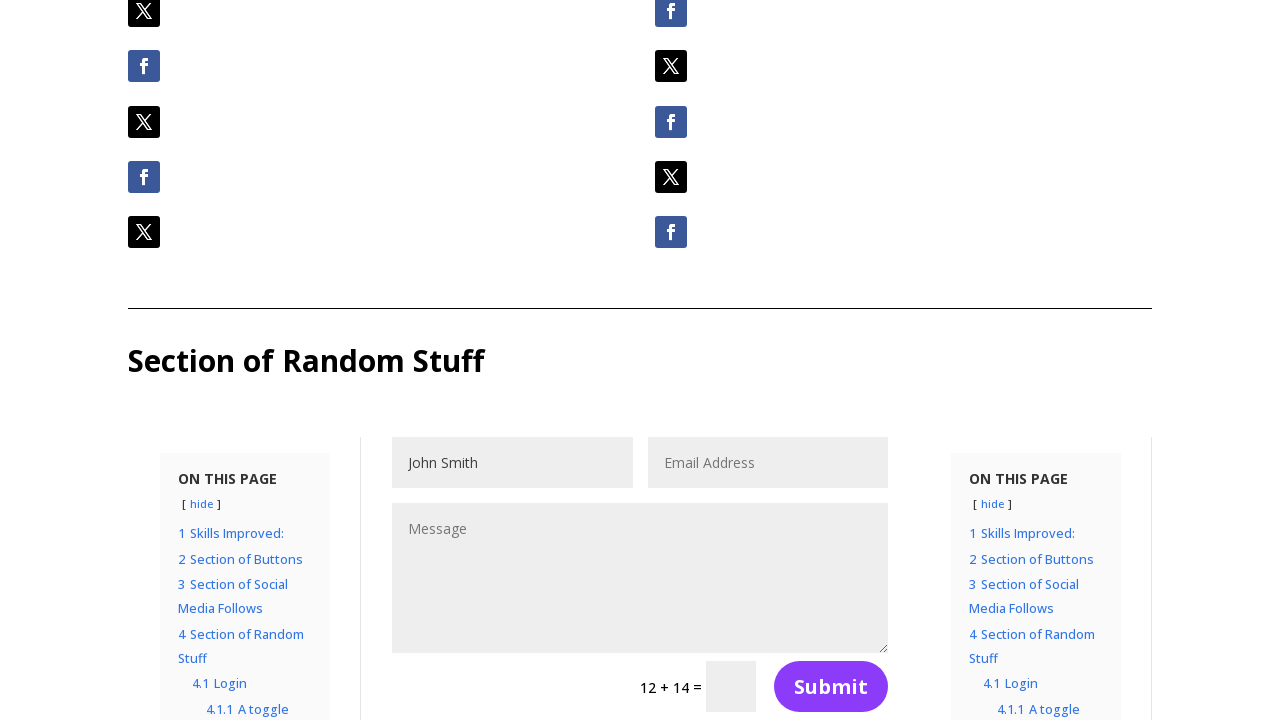

Filled email field with 'john.smith@example.com' on #et_pb_contact_email_0
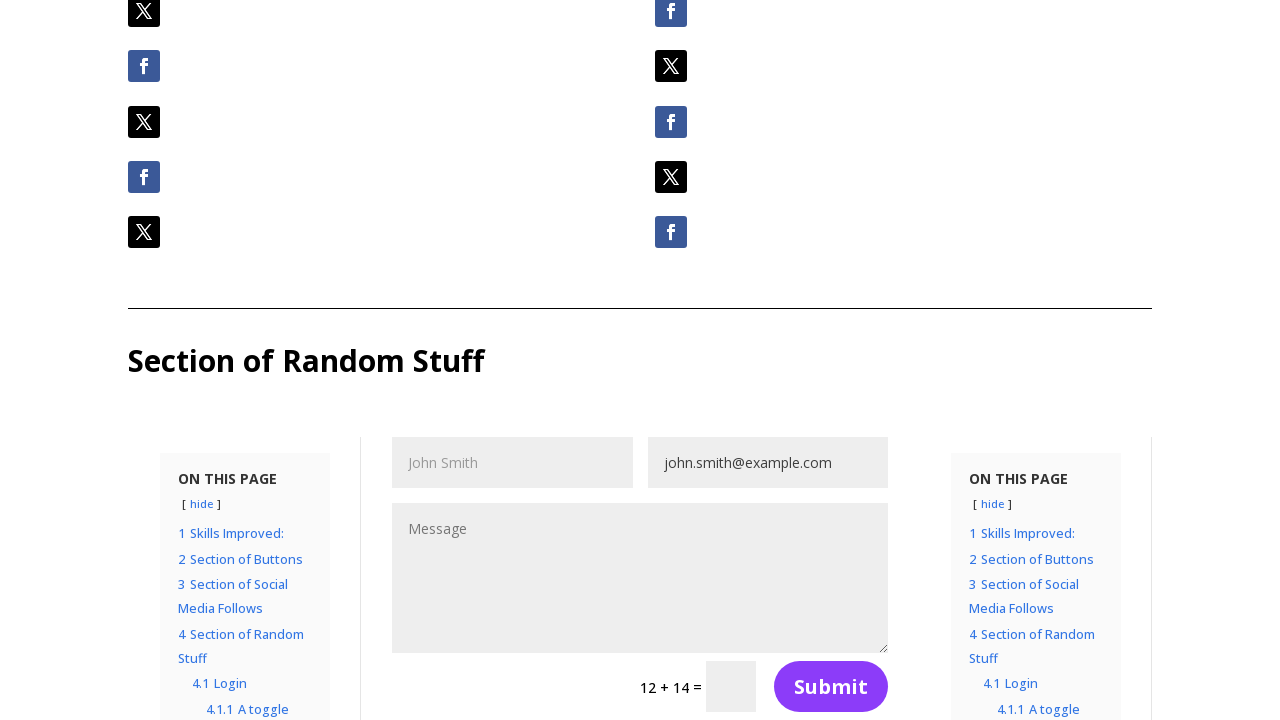

Filled message field with test message on #et_pb_contact_message_0
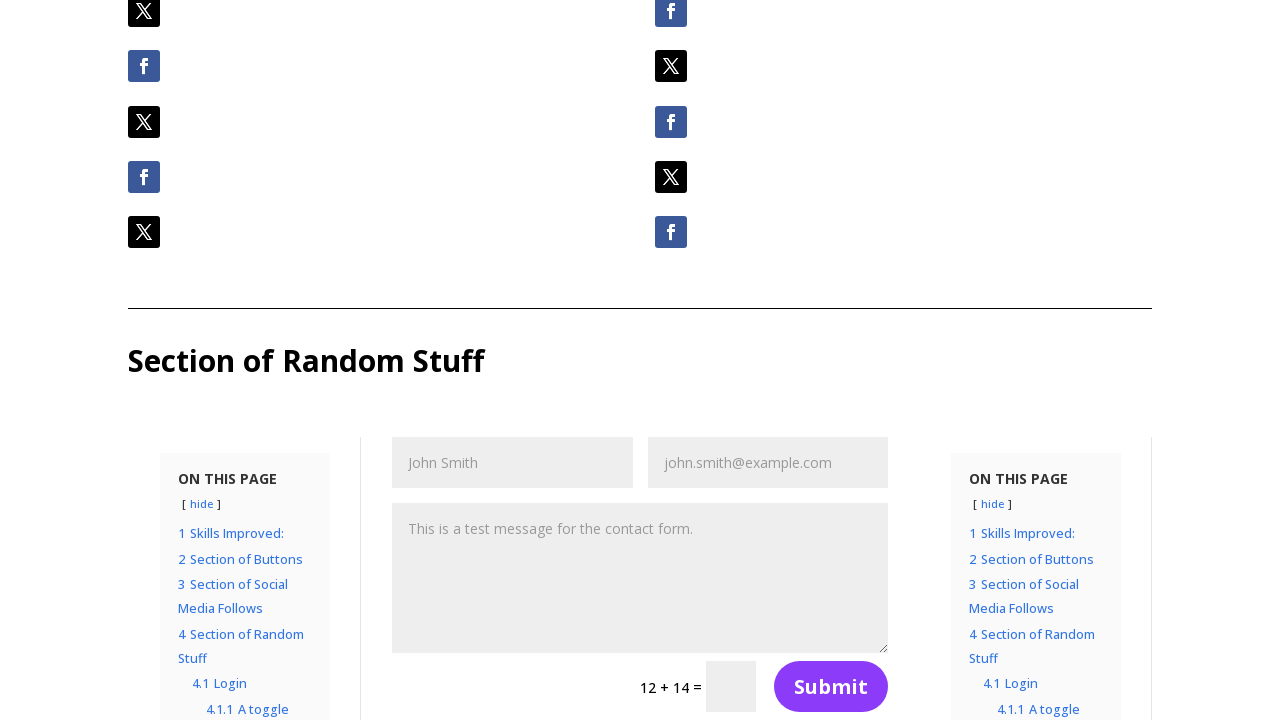

Retrieved math captcha question
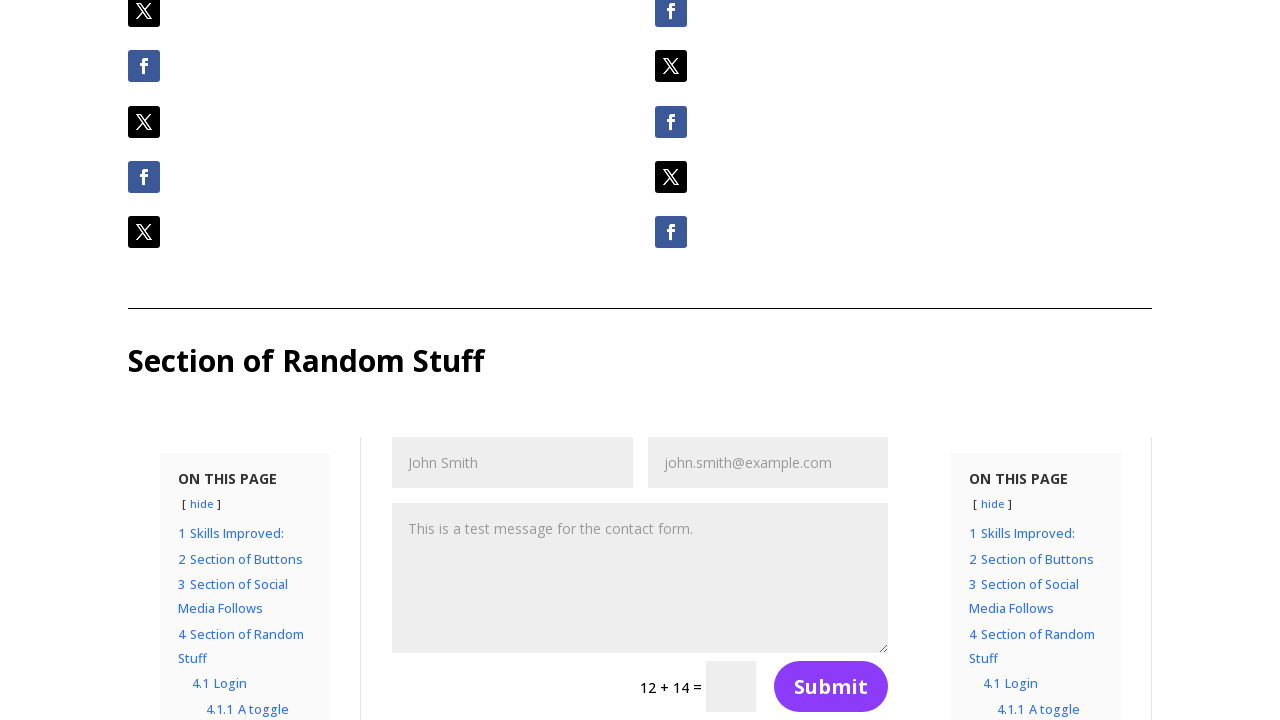

Solved math captcha and filled answer '26' on input[name='et_pb_contact_captcha_0']
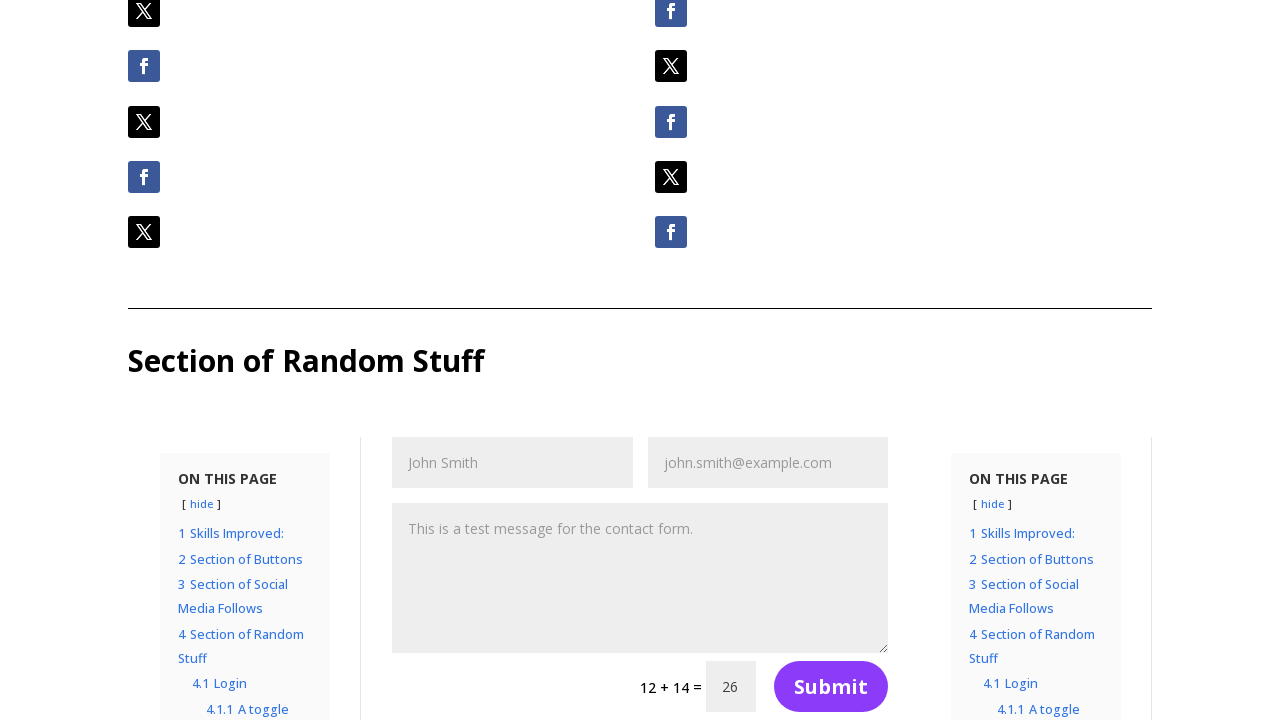

Clicked form submit button at (831, 687) on form.et_pb_contact_form button[type="submit"] >> nth=0
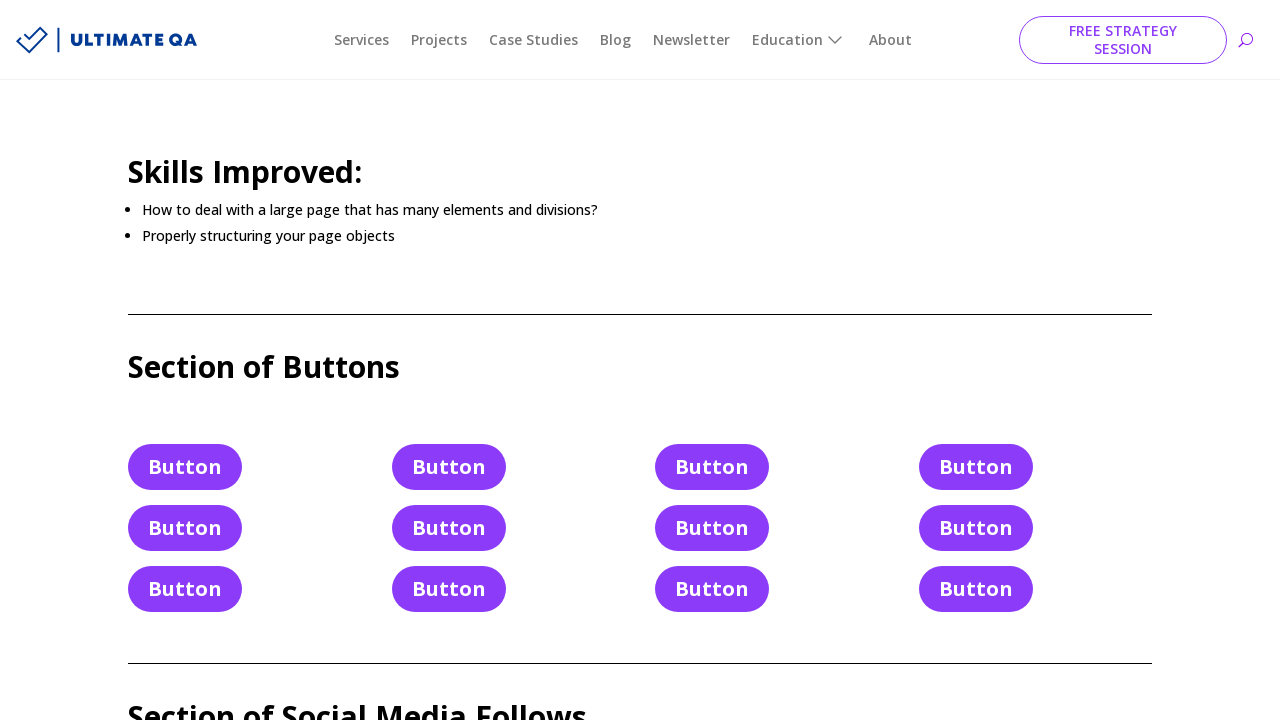

Success message appeared after form submission
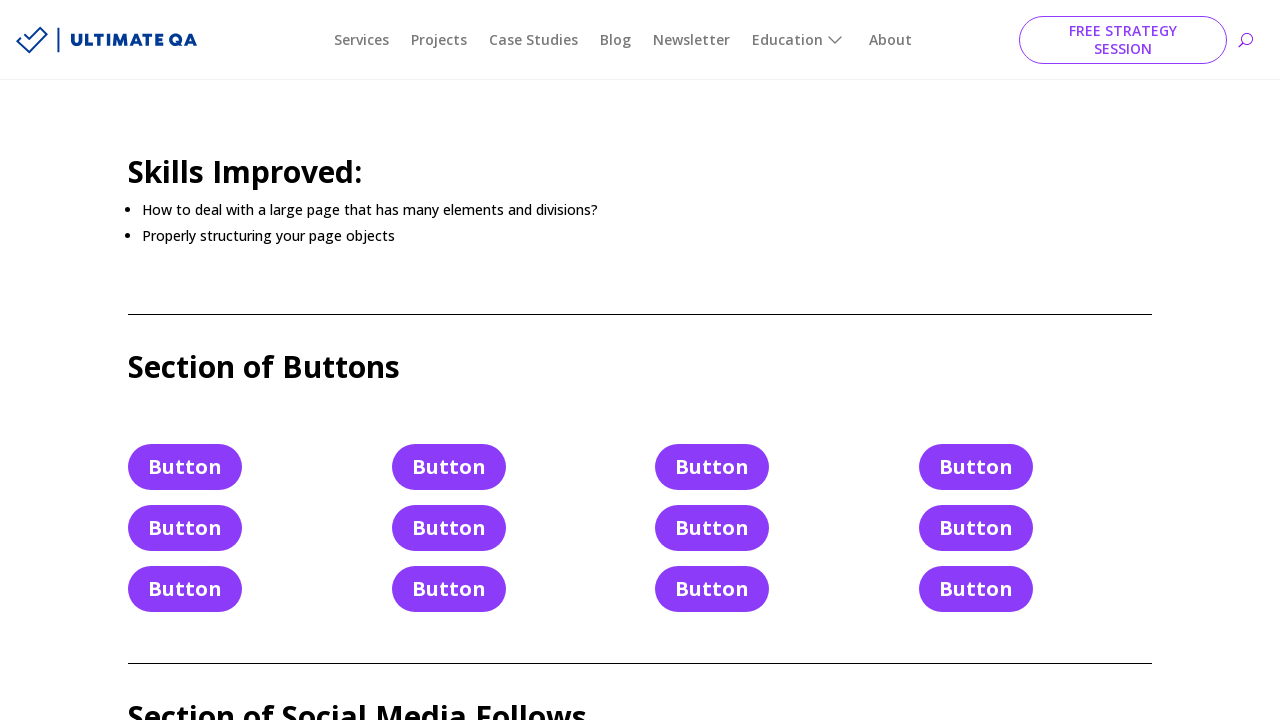

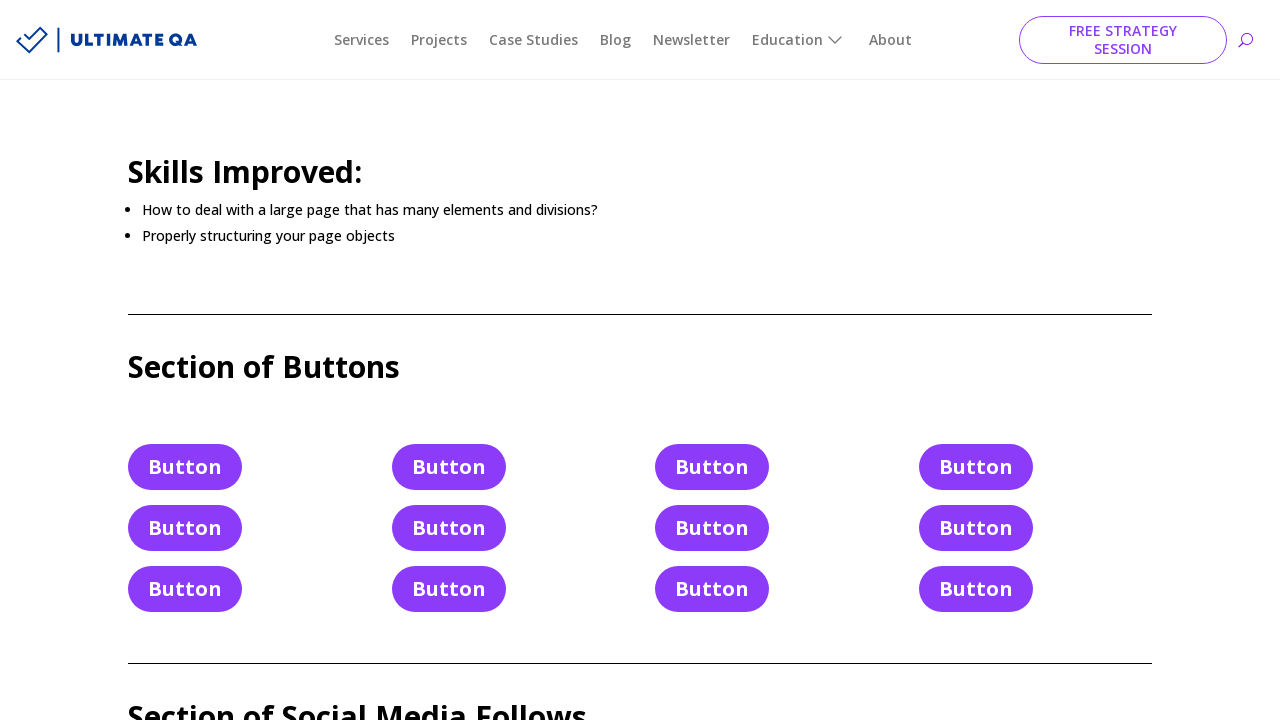